Tests static dropdown selection using different selection methods (by value, index, and visible text)

Starting URL: https://rahulshettyacademy.com/dropdownsPractise/

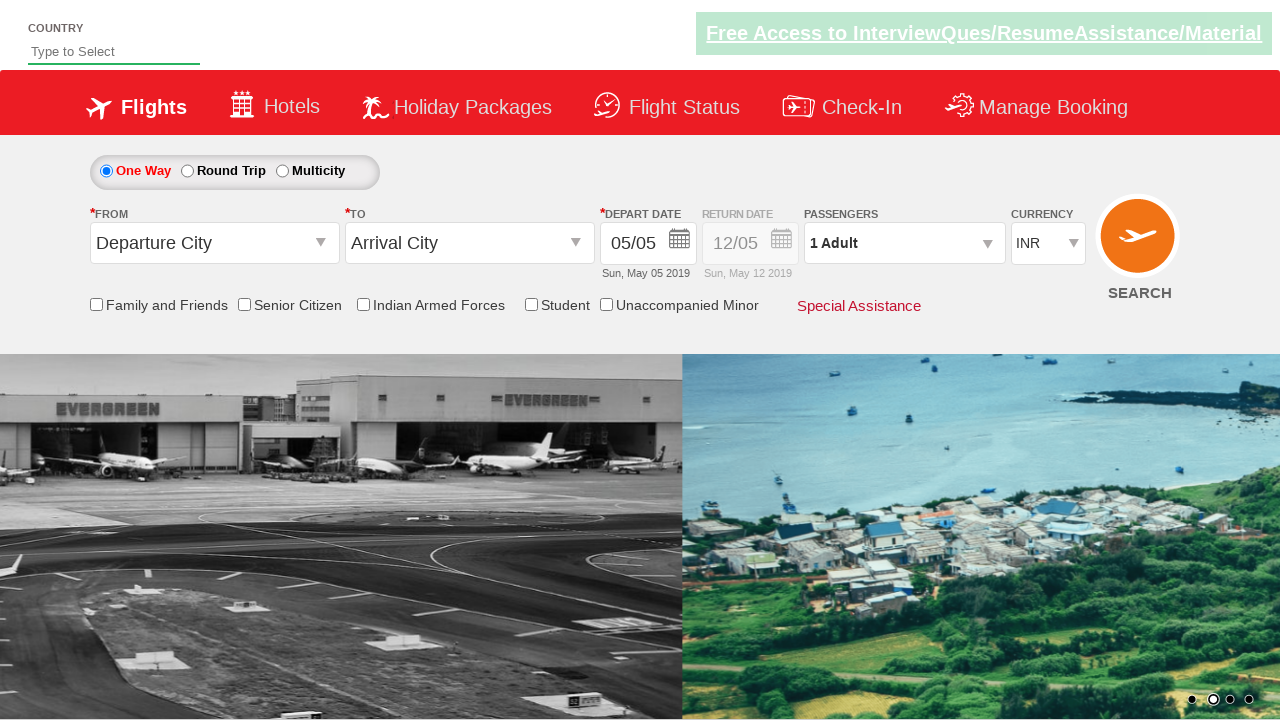

Located static dropdown element for currency selection
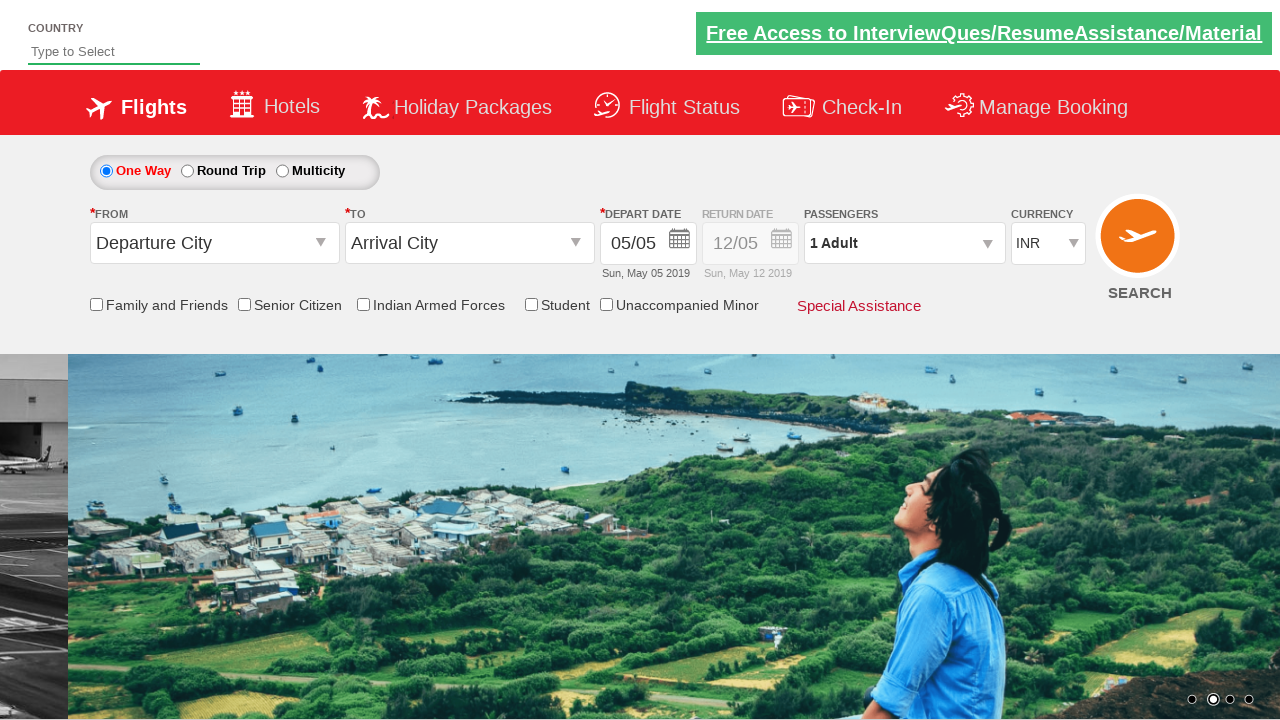

Selected USD option by value from dropdown on #ctl00_mainContent_DropDownListCurrency
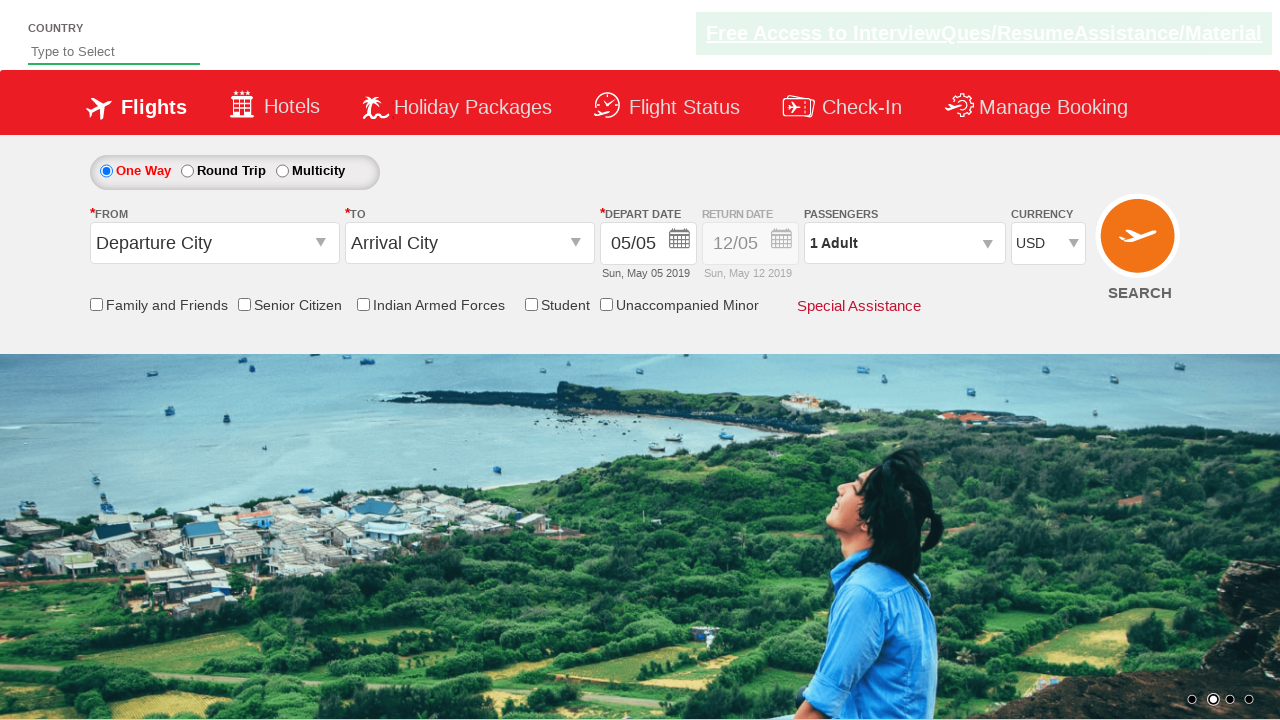

Selected INR option by index (1) from dropdown on #ctl00_mainContent_DropDownListCurrency
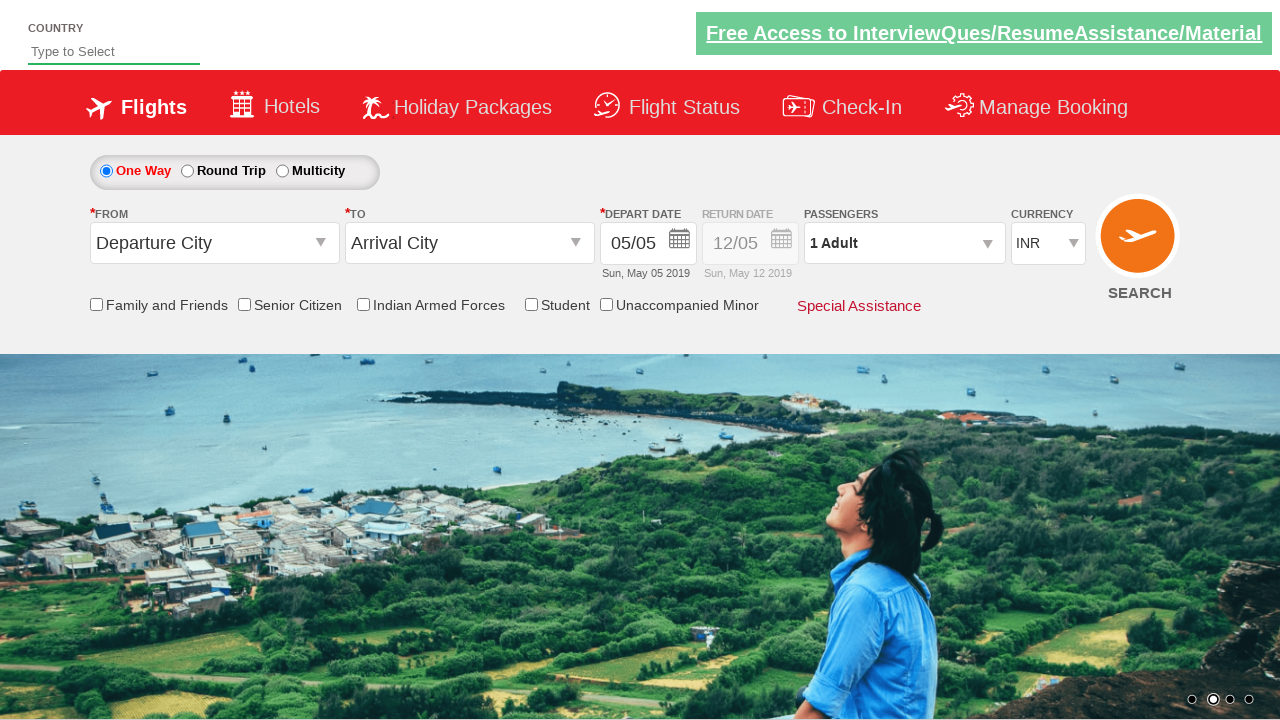

Selected AED option by visible text from dropdown on #ctl00_mainContent_DropDownListCurrency
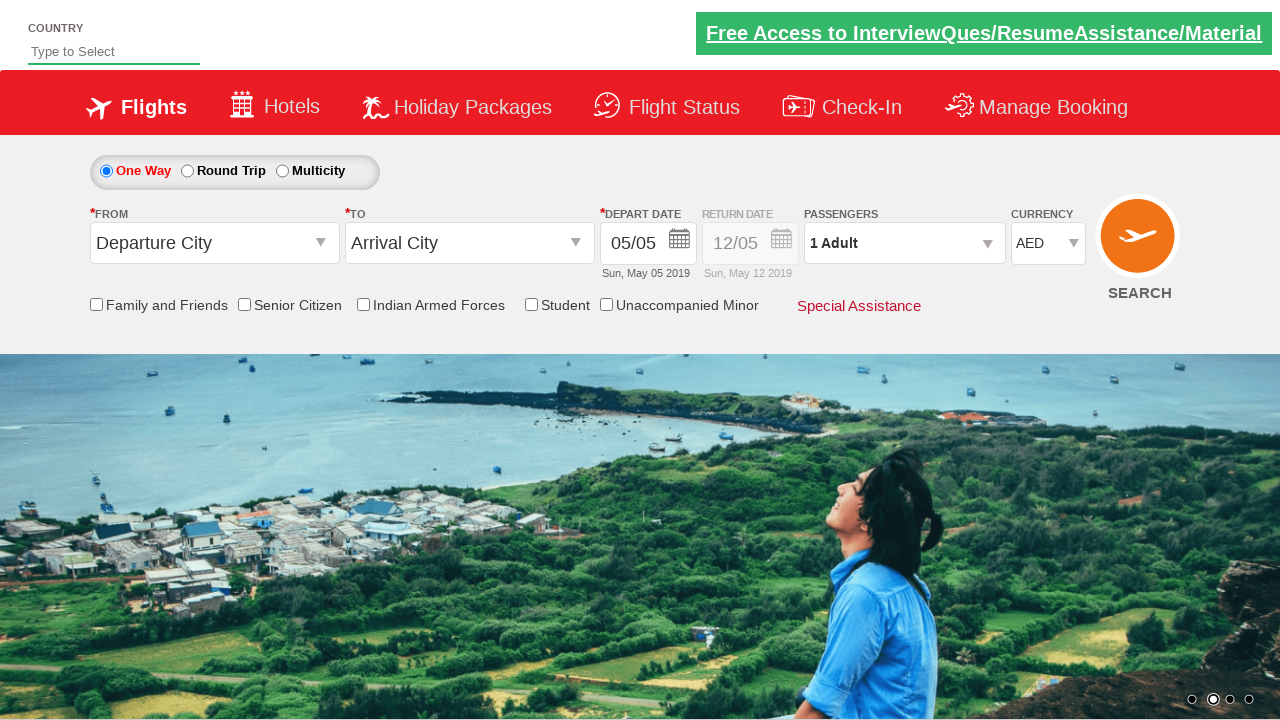

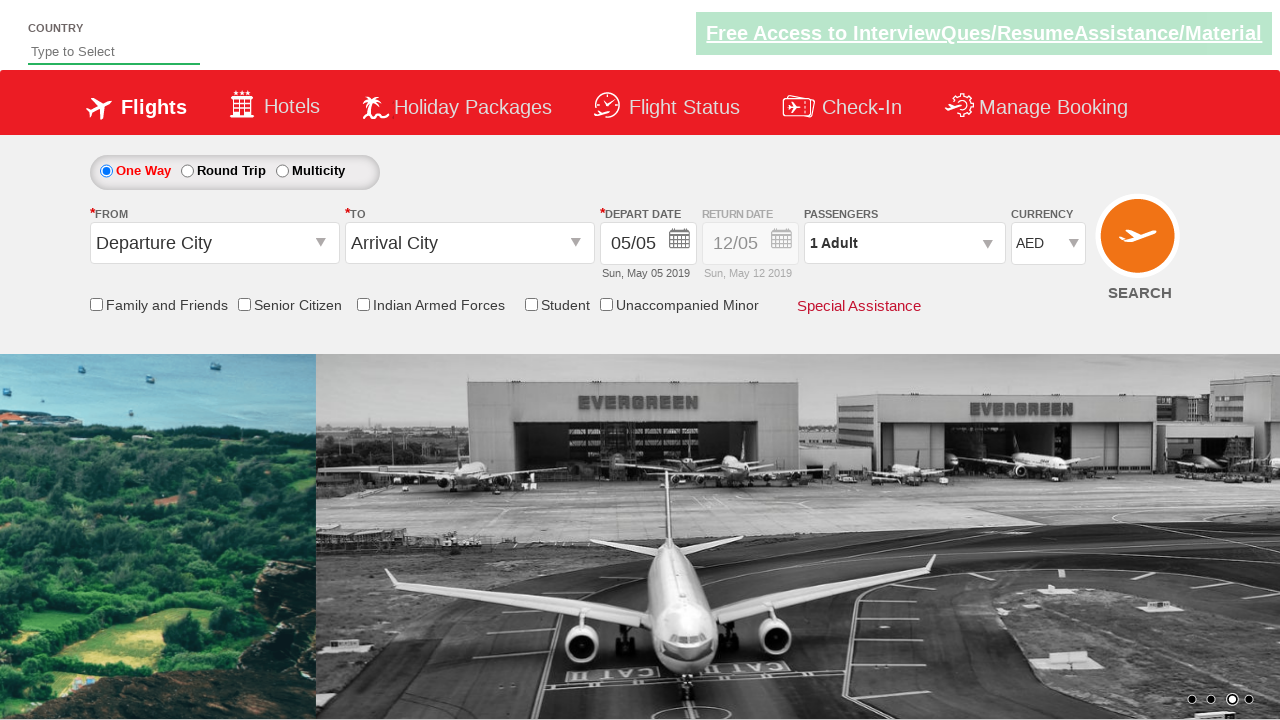